Tests a member management form by filling in member details (first name, last name), adding members to a list, selecting members from a dropdown, and testing the delete functionality with alert validations.

Starting URL: https://selenium-testing-testing.web.app/

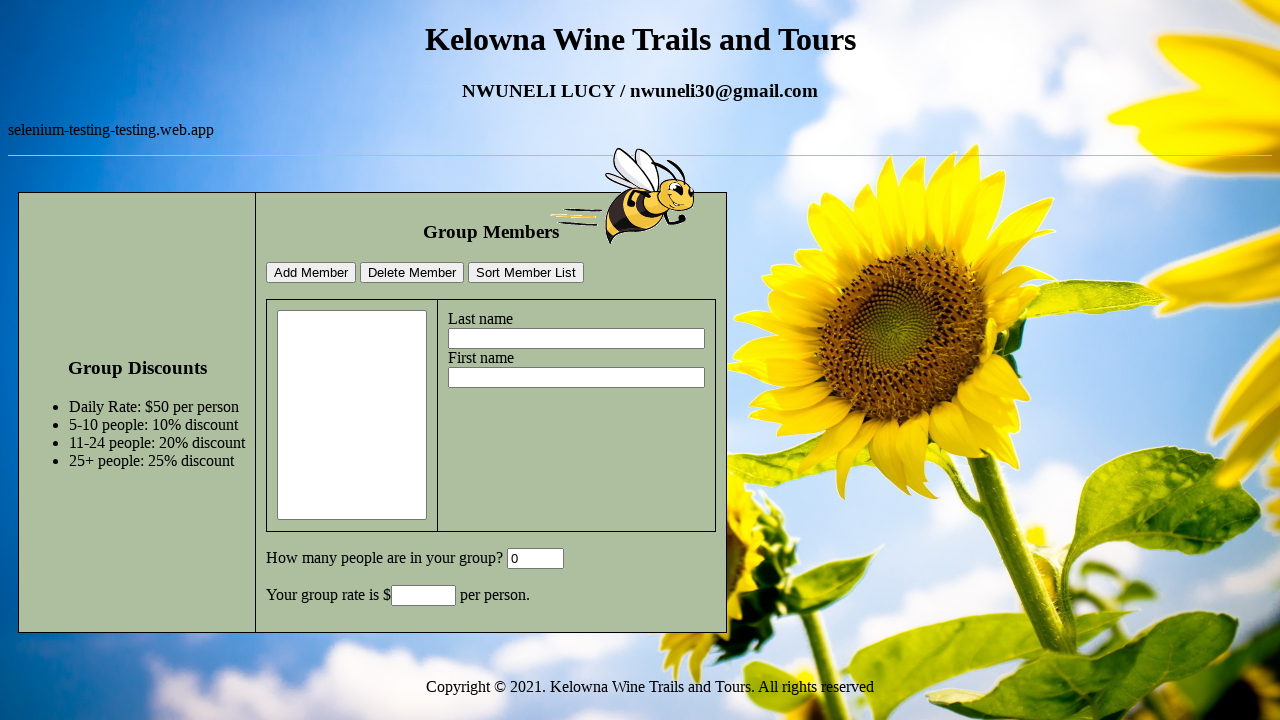

Clicked on lastname field at (576, 339) on #lastname
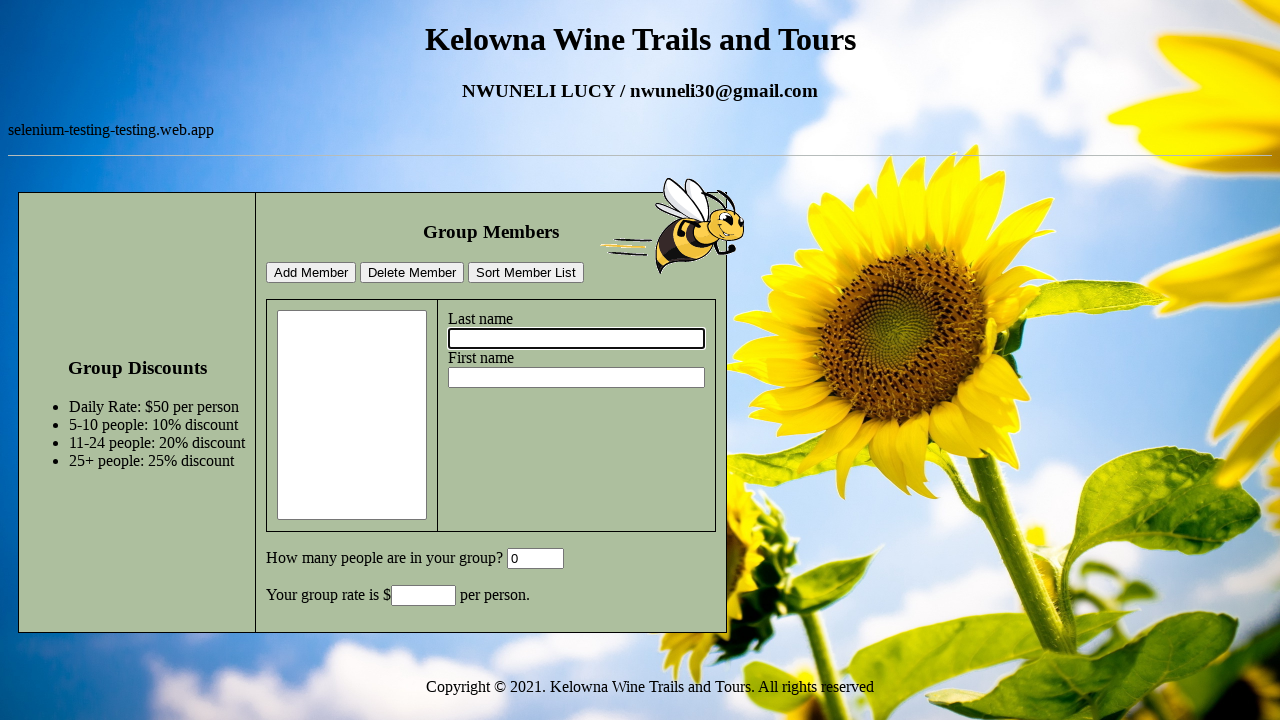

Filled lastname field with 'NWUNELI' on #lastname
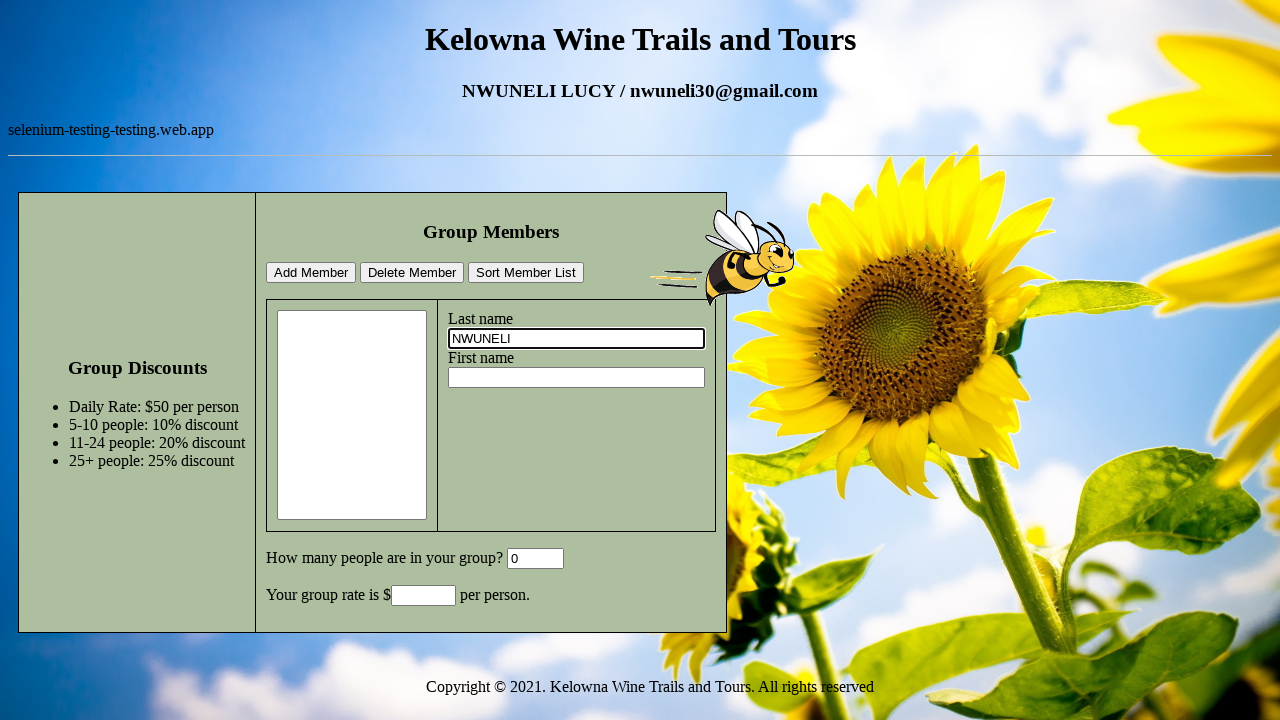

Clicked on firstname field at (576, 378) on #firstname
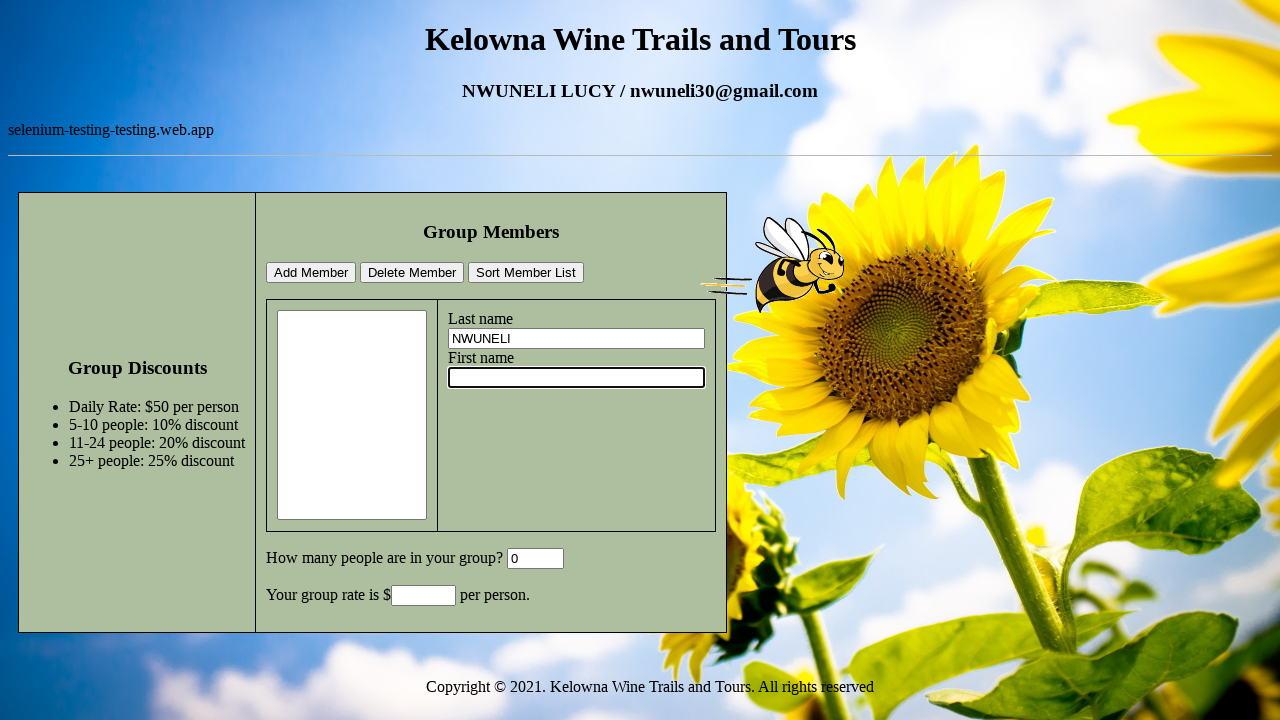

Filled firstname field with 'LUCY' on #firstname
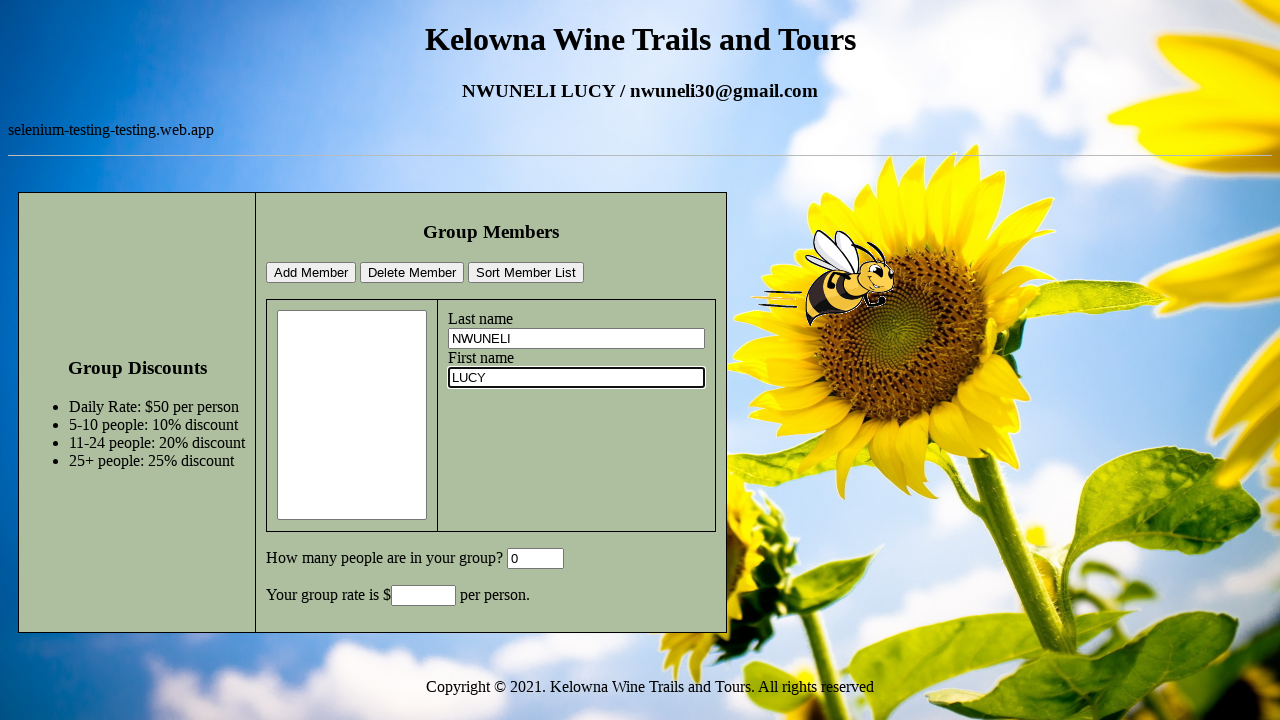

Clicked add member button (expects size requirement alert) at (311, 273) on #addMemberBtn
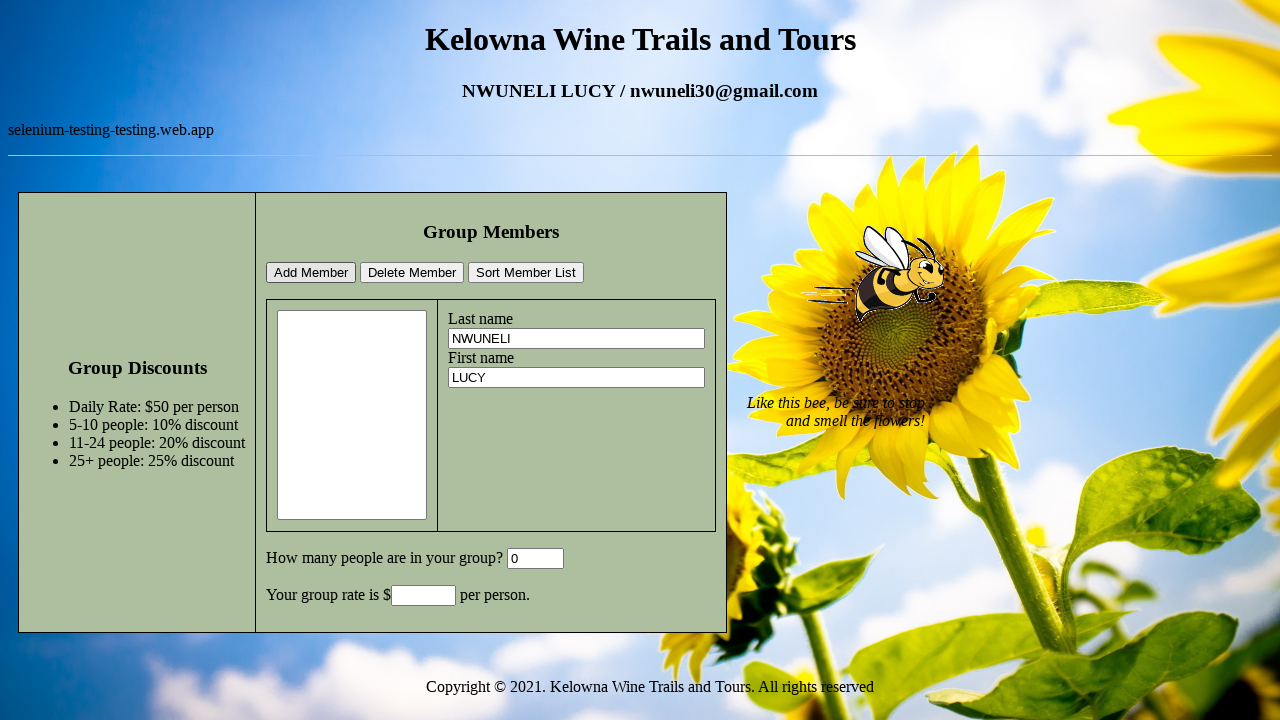

Set up dialog handler to accept alerts
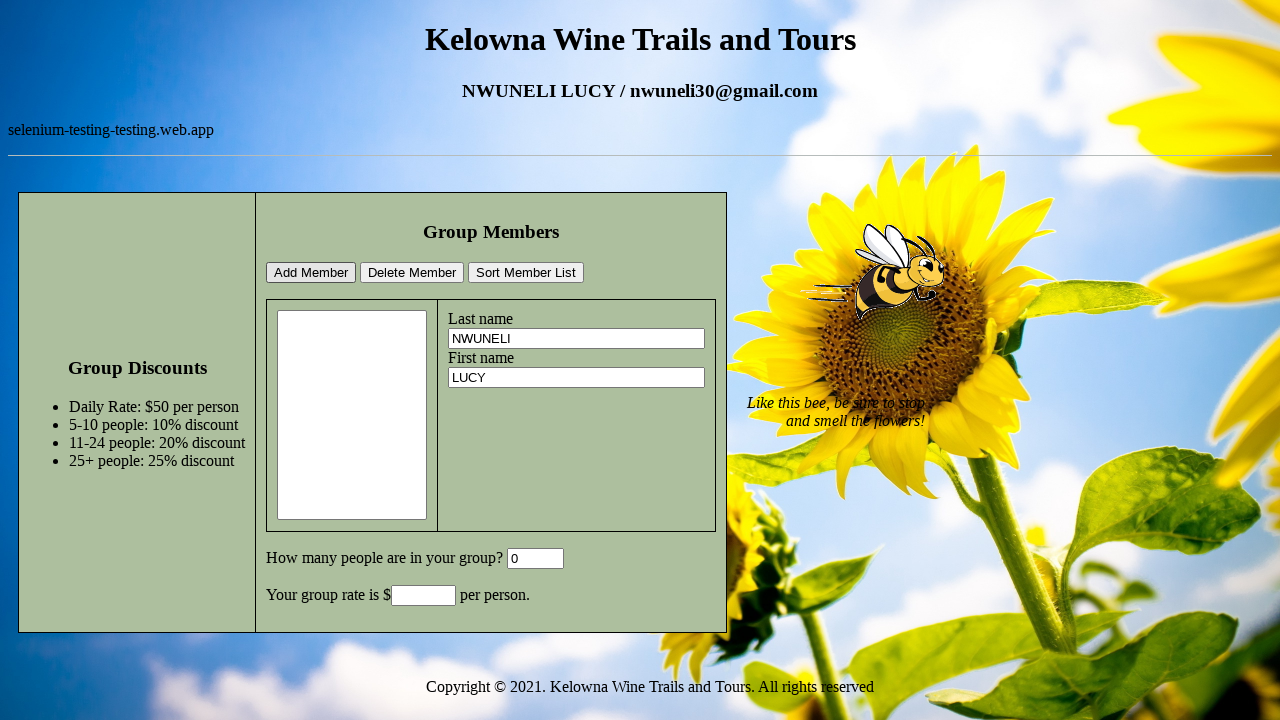

Clicked on group size field at (536, 559) on #GroupSize
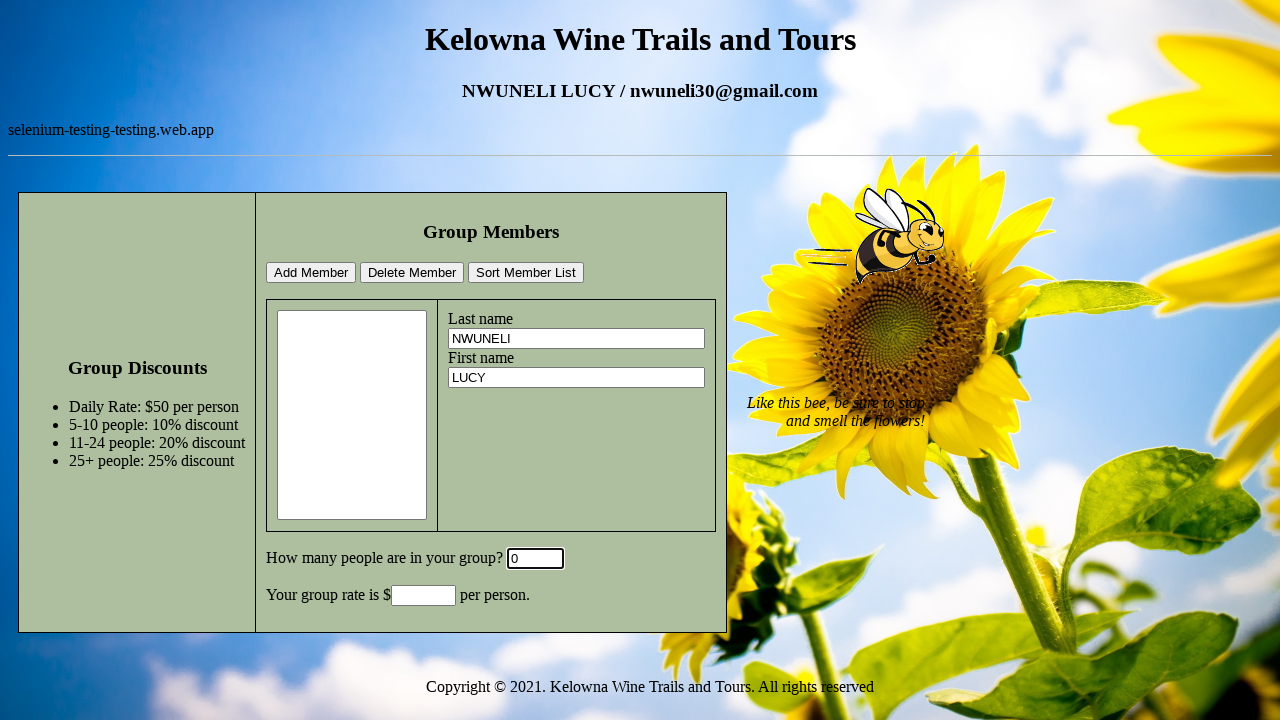

Filled group size field with '1' on #GroupSize
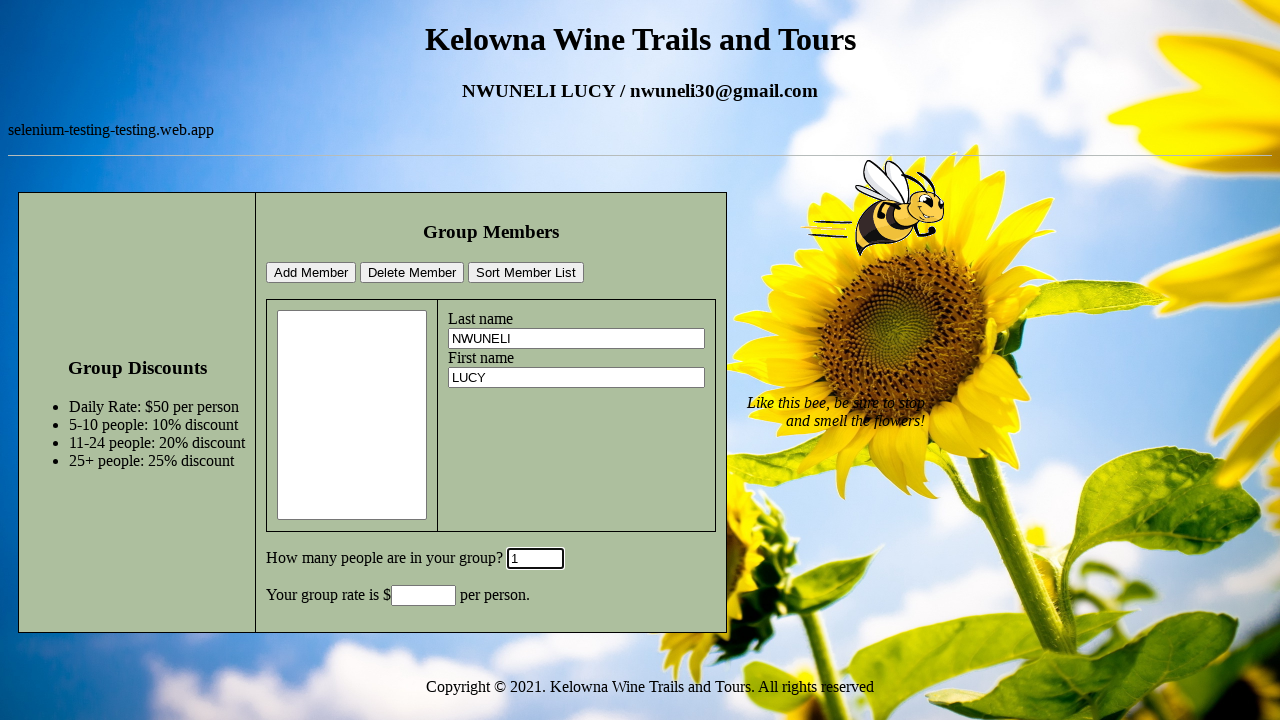

Clicked add member button again after setting group size at (311, 273) on #addMemberBtn
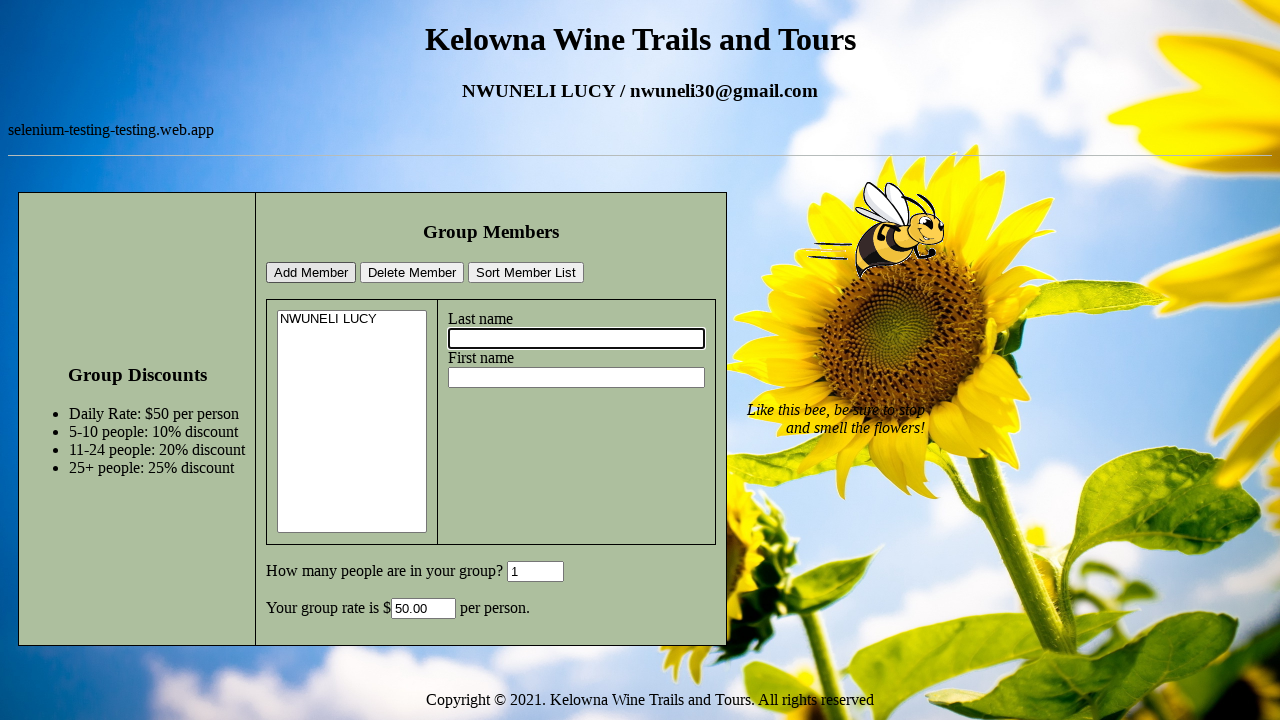

Selected 'NWUNELI LUCY' from members dropdown on #members
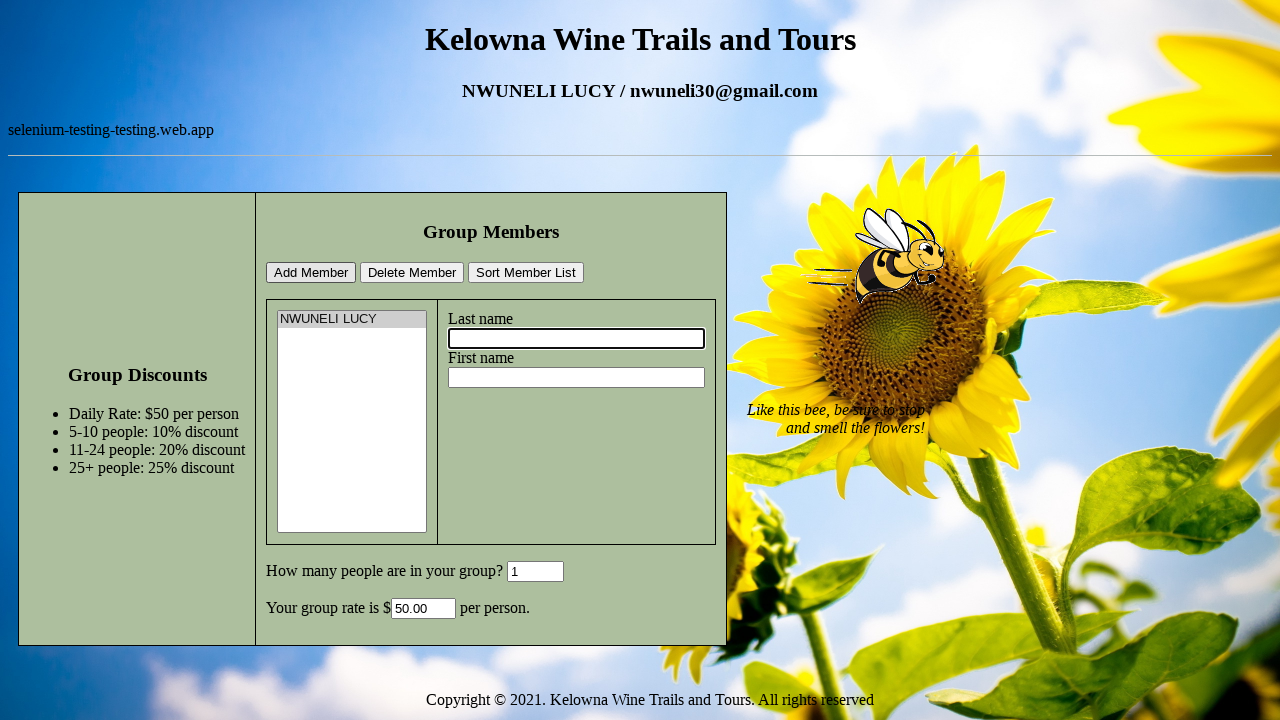

Clicked on members dropdown option element at (352, 320) on #members option
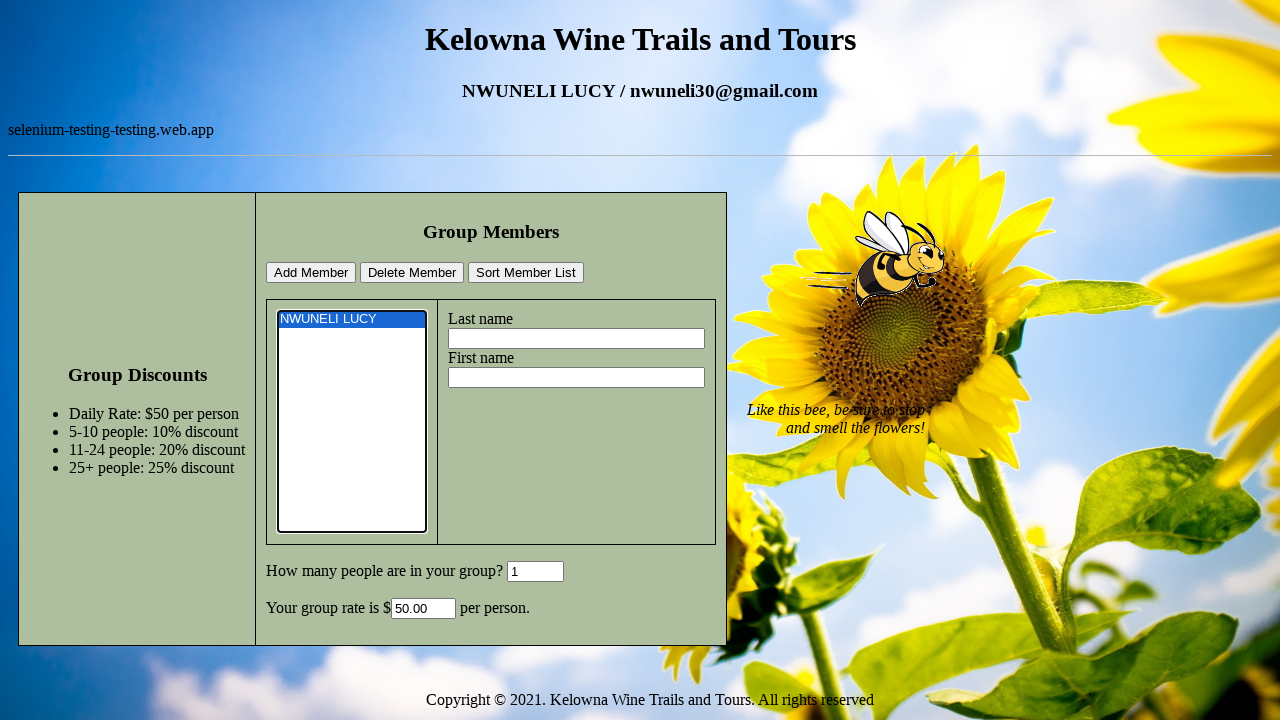

Clicked on lastname field to update it at (576, 339) on #lastname
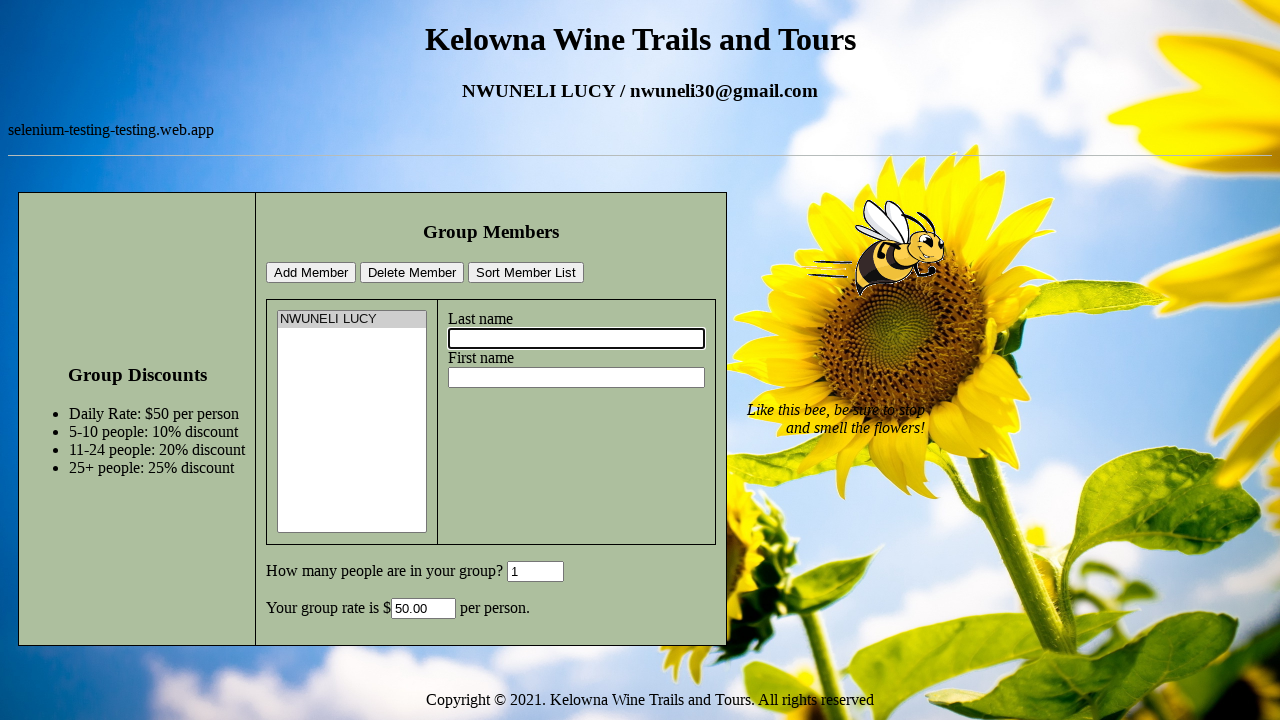

Filled lastname field with 'Lucy Chiamaka' on #lastname
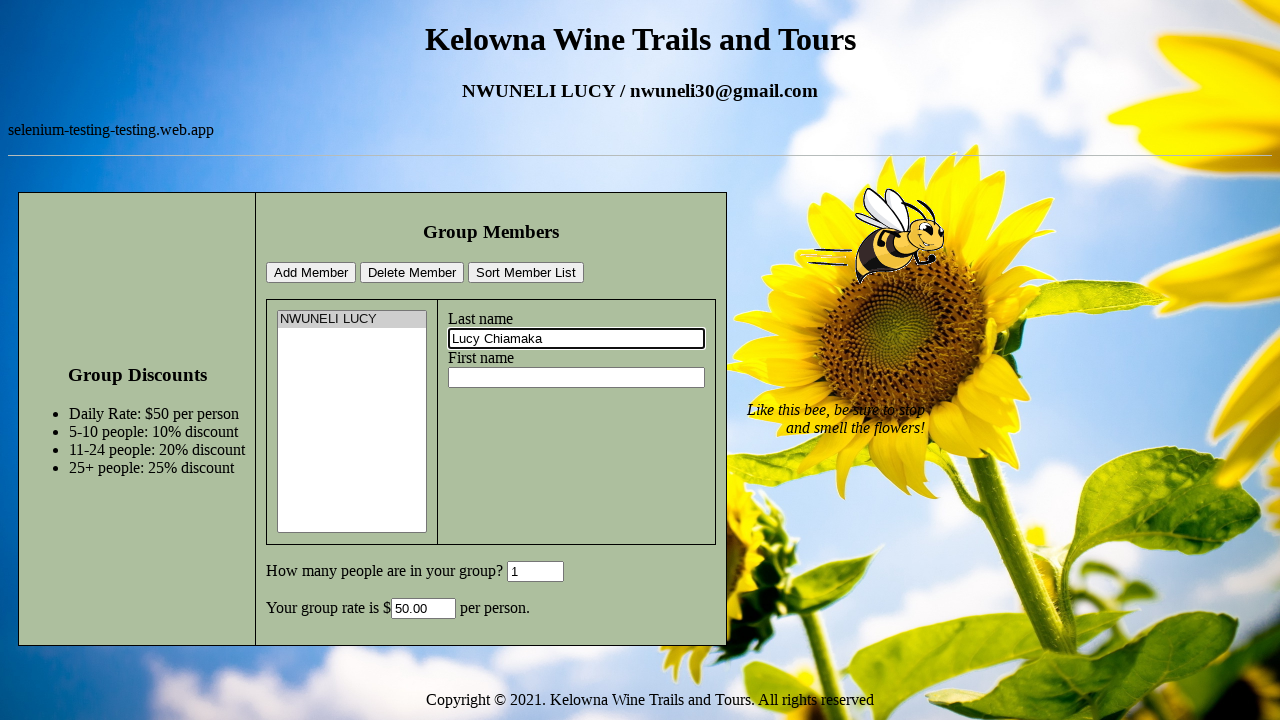

Clicked on firstname field to update it at (576, 378) on #firstname
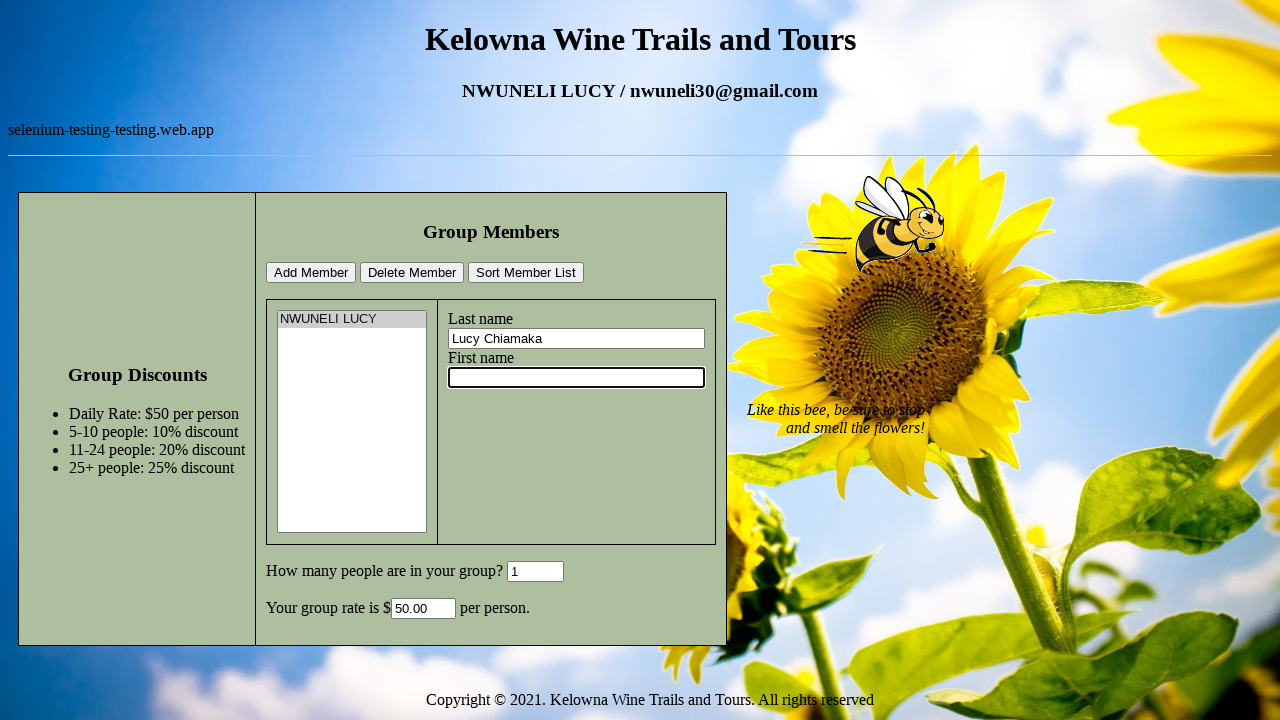

Filled firstname field with 'LUCY' on #firstname
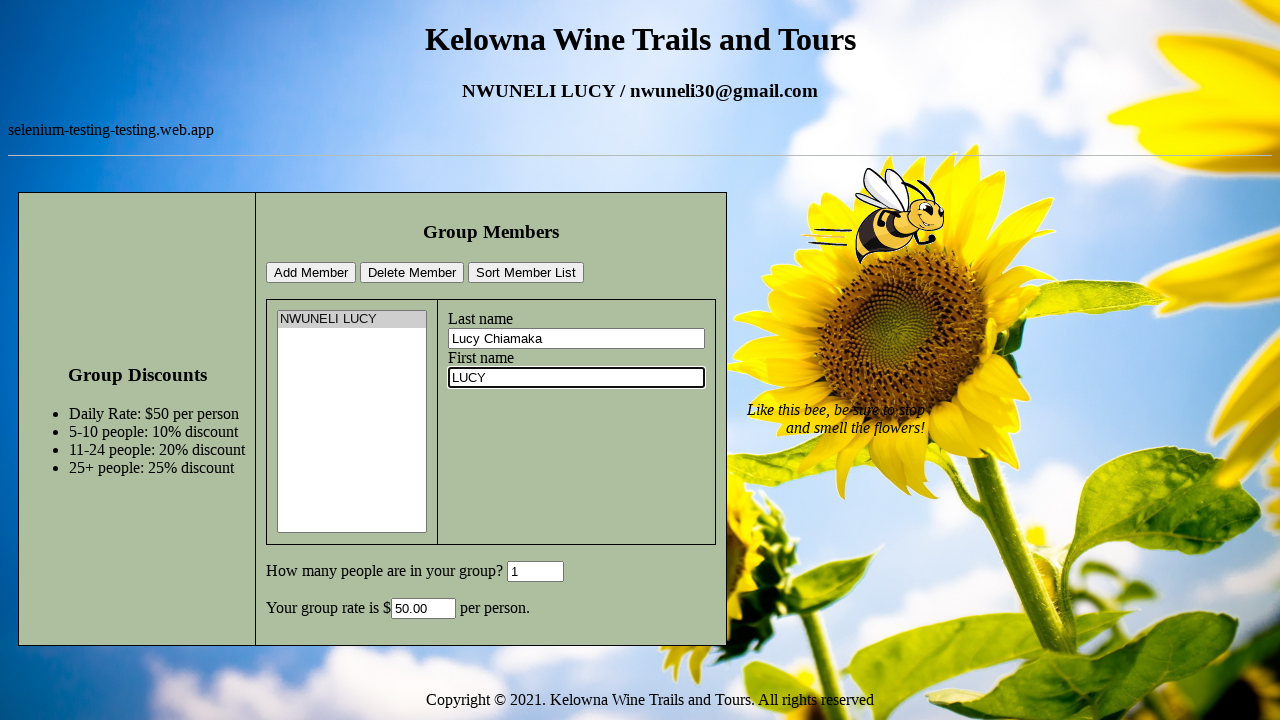

Clicked add member button with updated member details at (311, 273) on #addMemberBtn
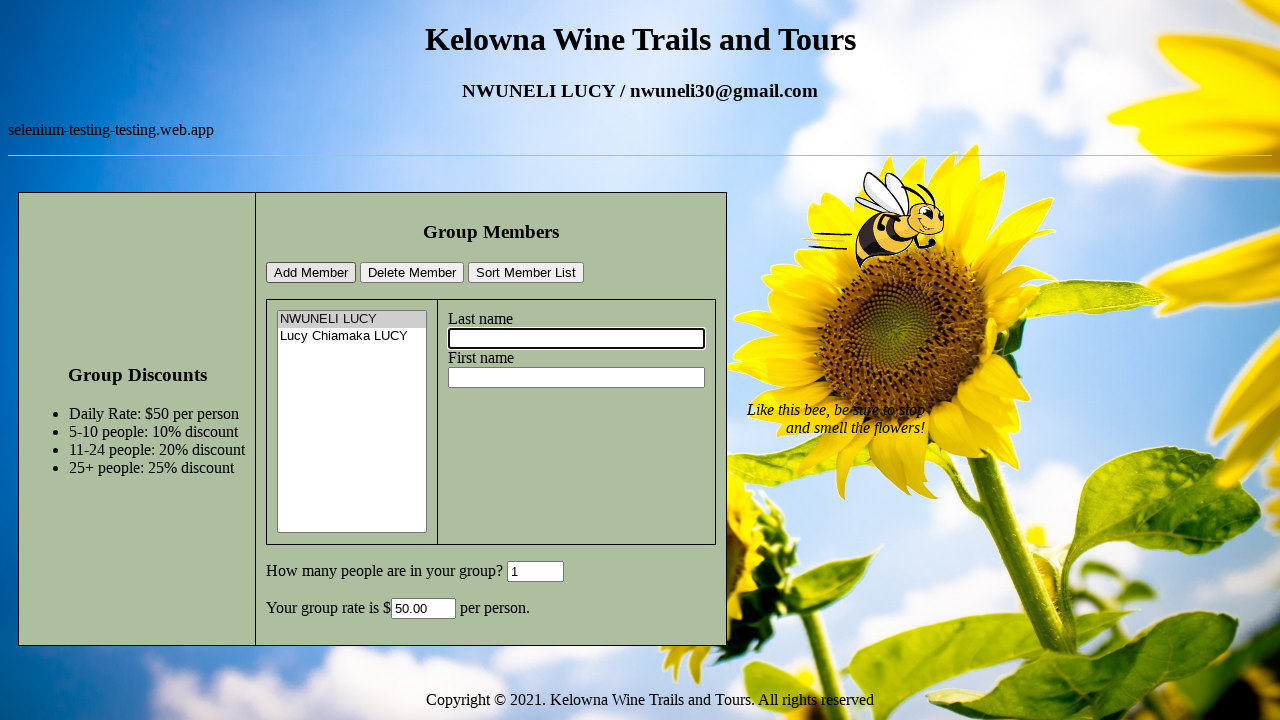

Clicked delete member button at (412, 273) on #deleteMemberBtn
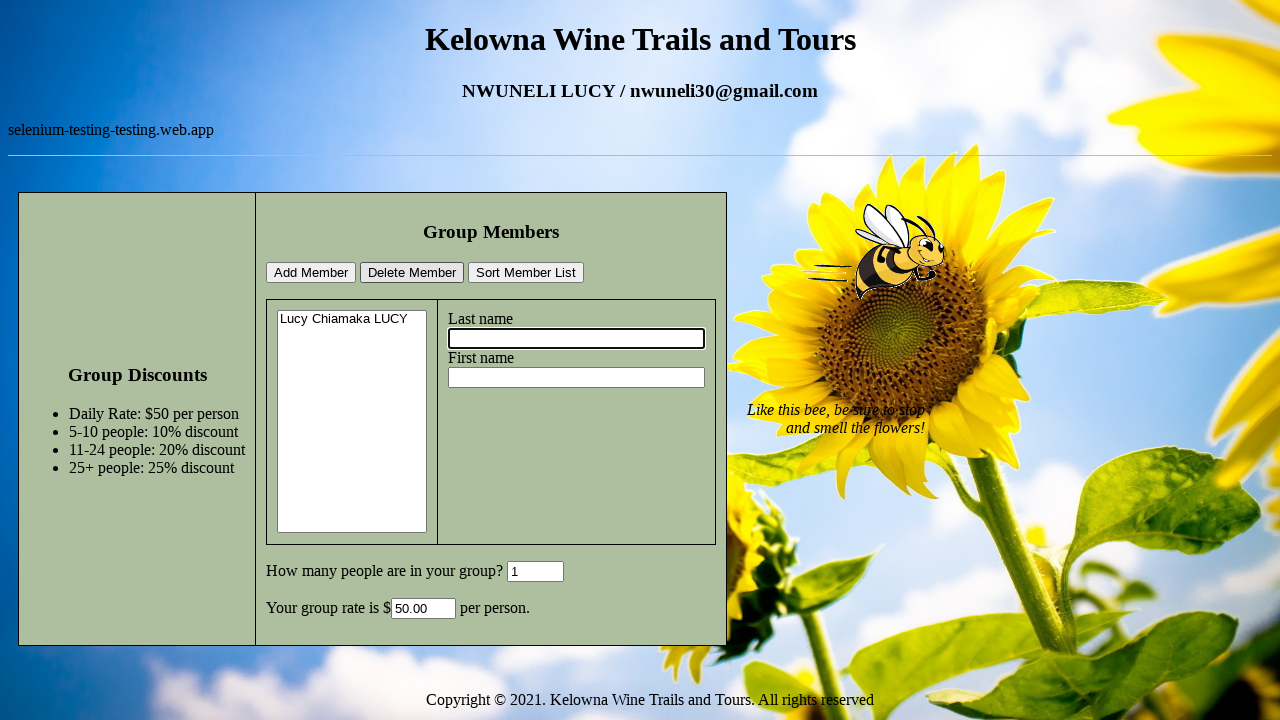

Waited 500ms for final operations to complete
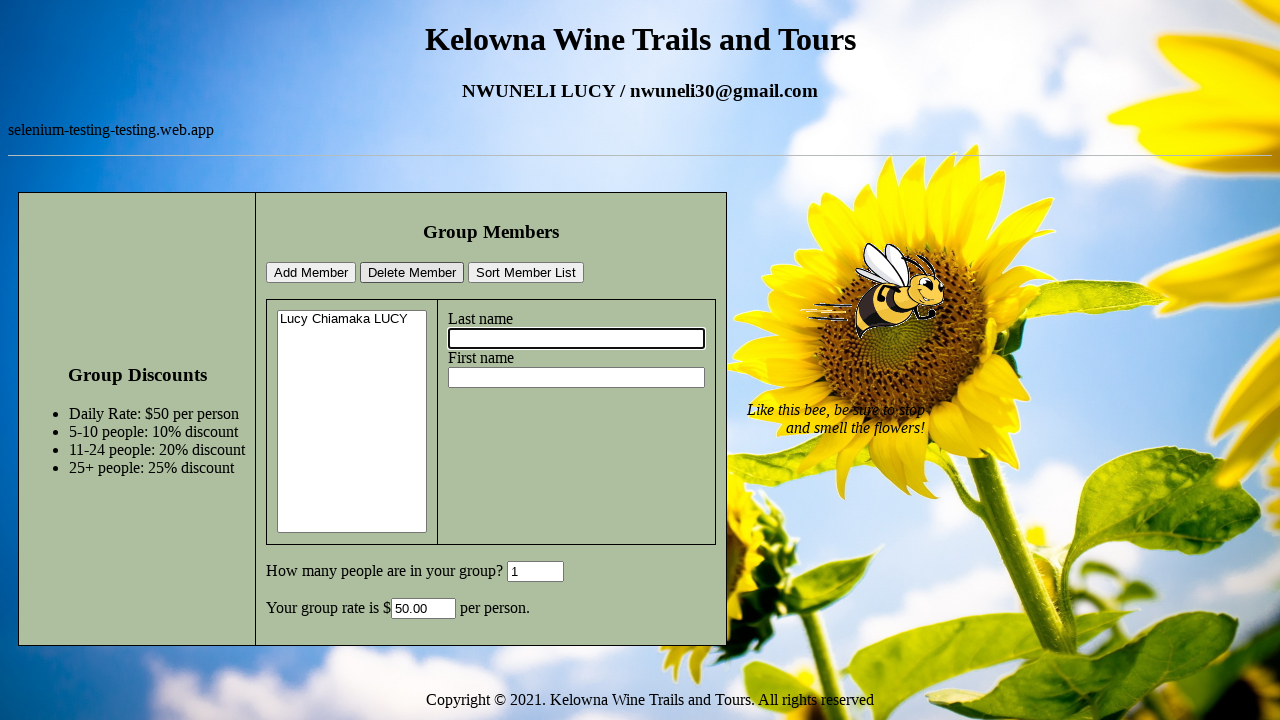

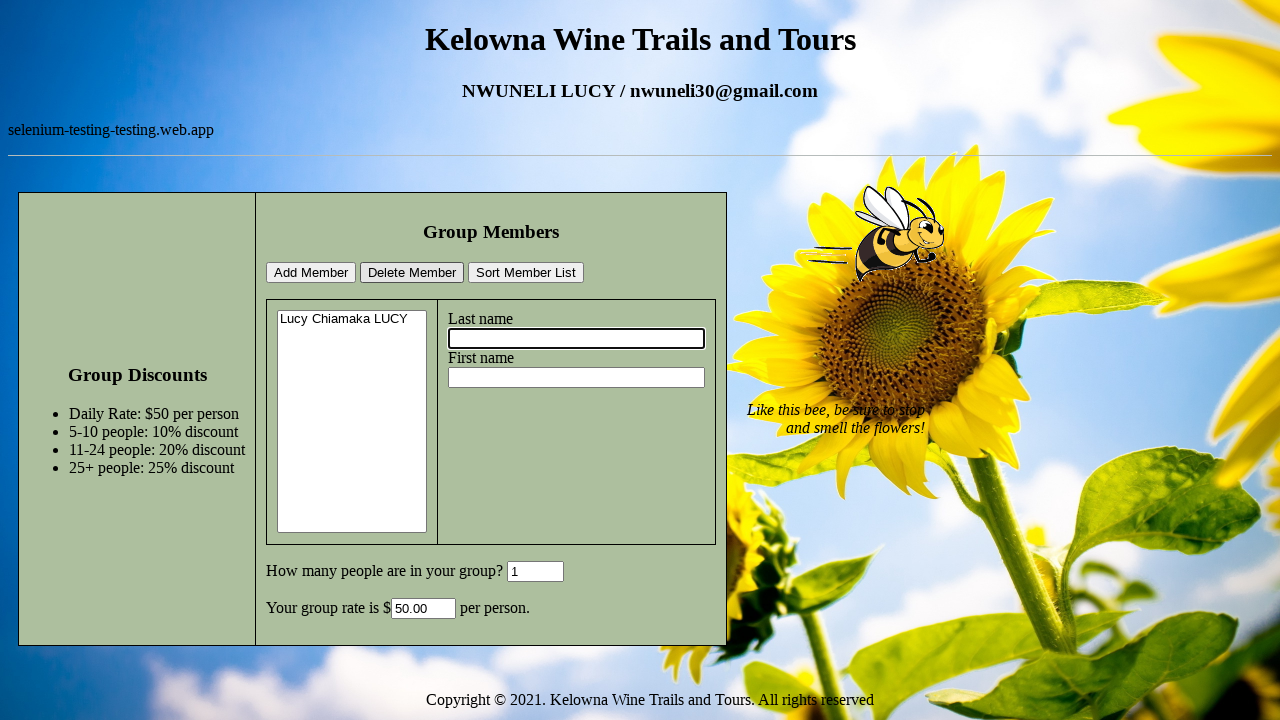